Tests JavaScript confirmation alert handling by navigating to the confirmation alert tab, triggering the alert, and accepting it.

Starting URL: http://demo.automationtesting.in/Alerts.html

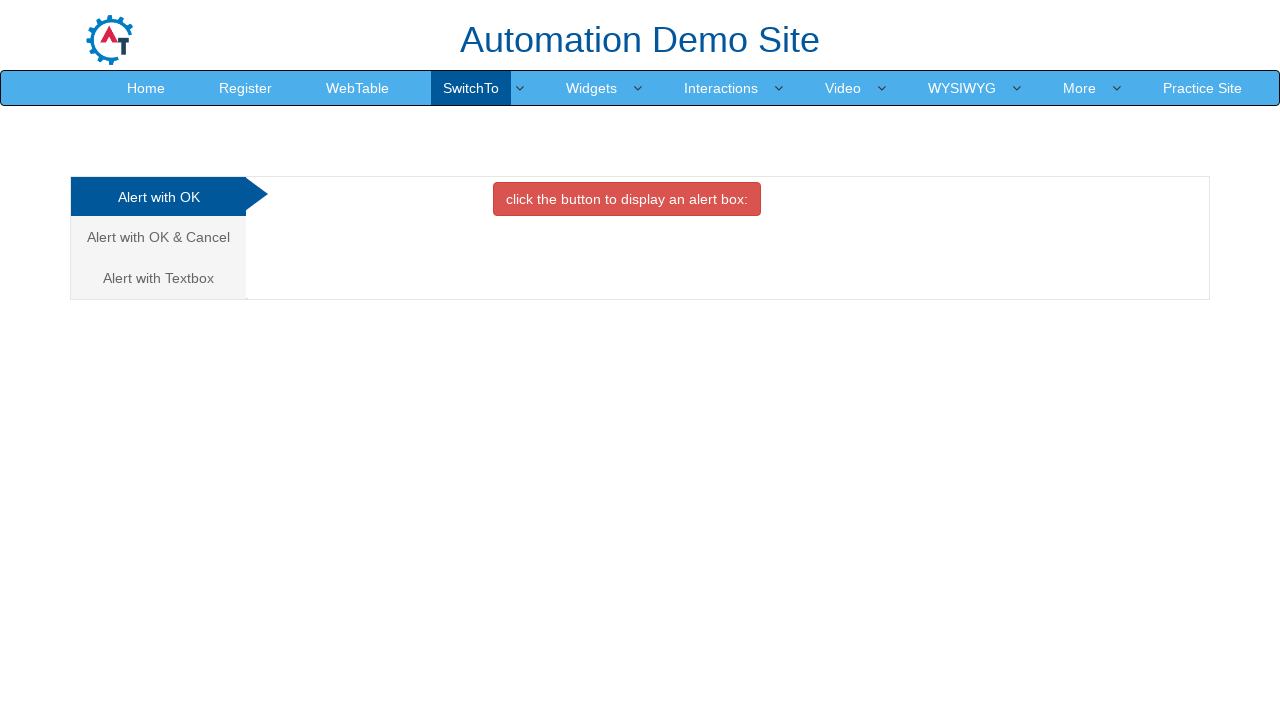

Navigated to Alerts demo page
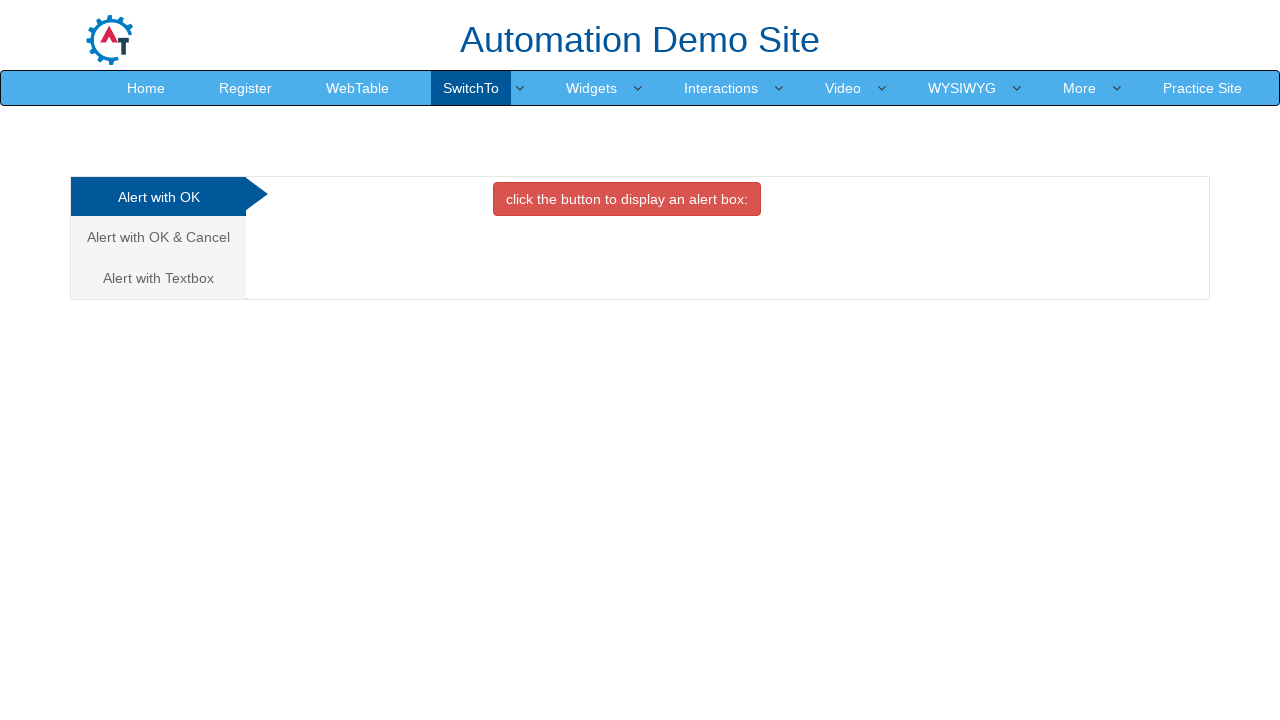

Clicked on 'Alert with OK & Cancel' tab at (158, 237) on xpath=/html/body/div[1]/div/div/div/div[1]/ul/li[2]/a
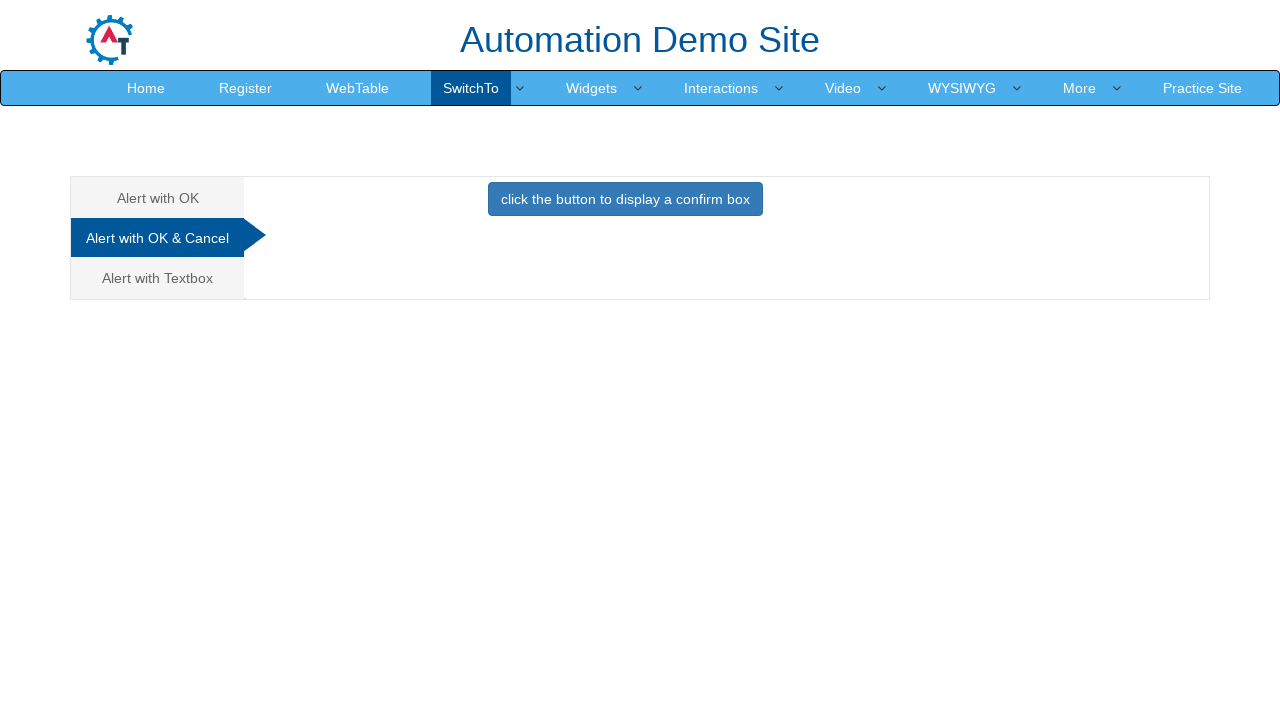

Clicked button to trigger confirmation alert at (625, 199) on xpath=/html/body/div[1]/div/div/div/div[2]/div[2]/button
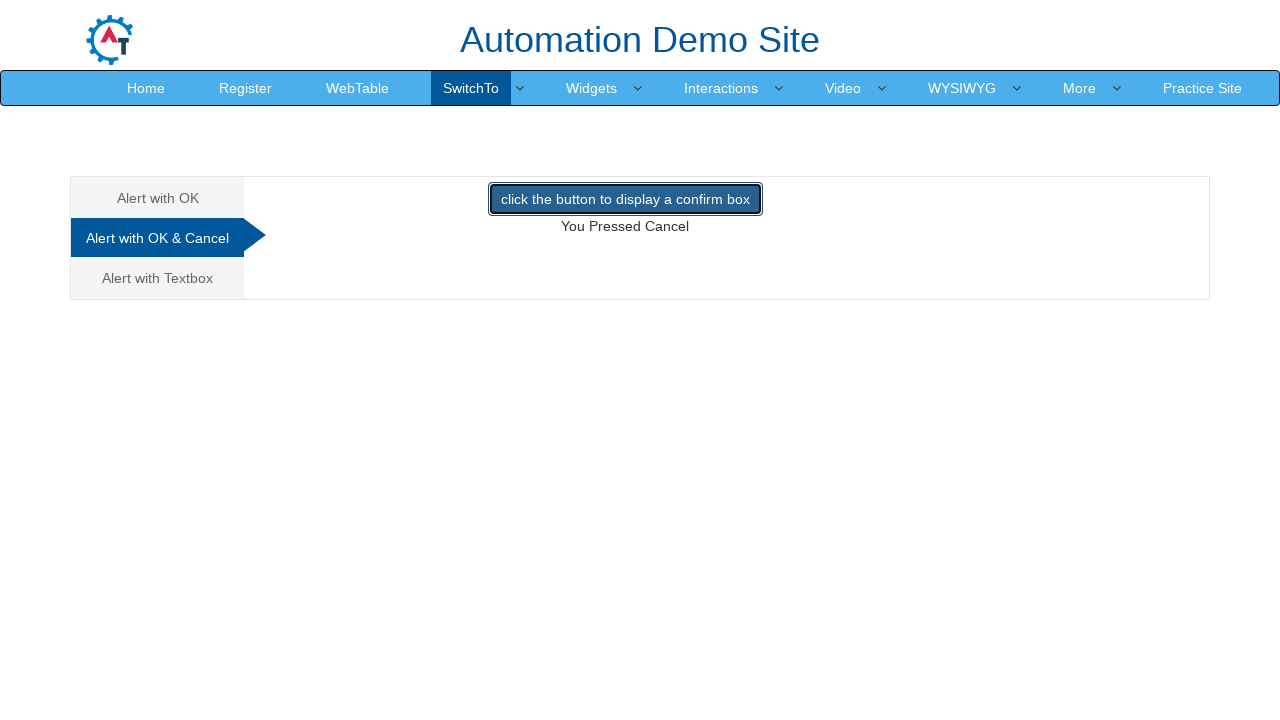

Set up dialog handler to accept alerts
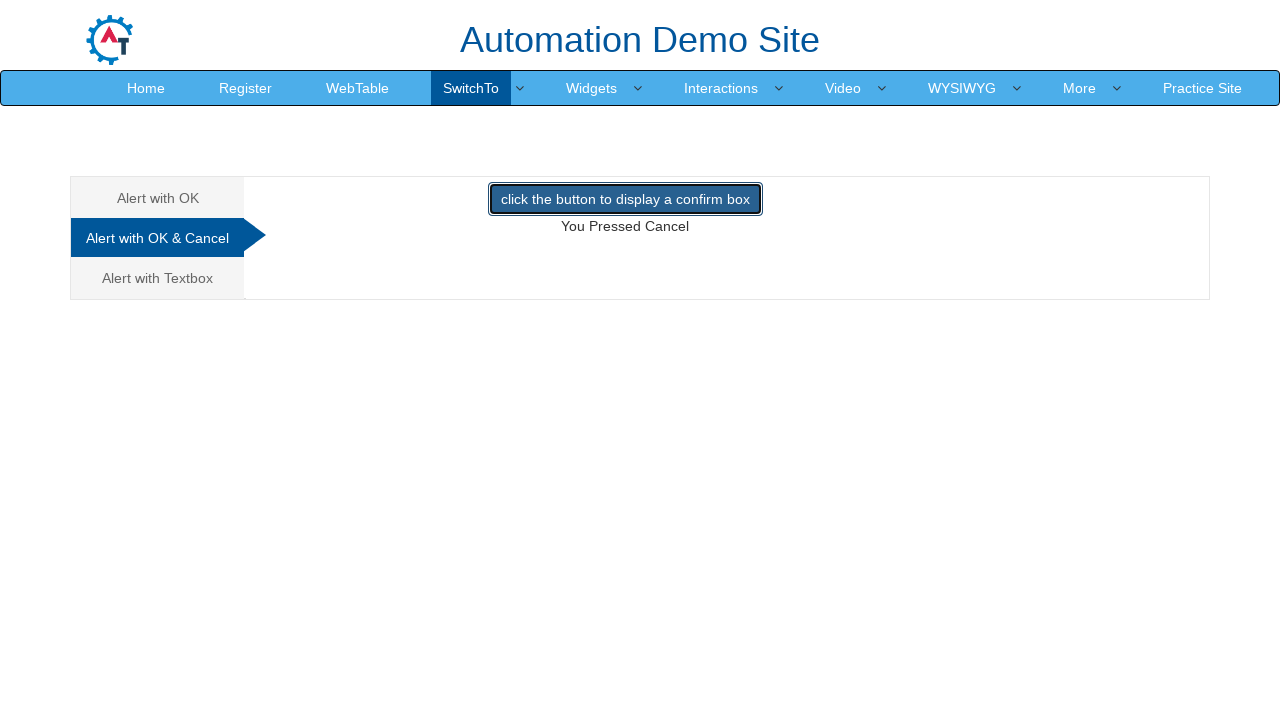

Re-clicked button to trigger confirmation alert with handler active at (625, 199) on xpath=/html/body/div[1]/div/div/div/div[2]/div[2]/button
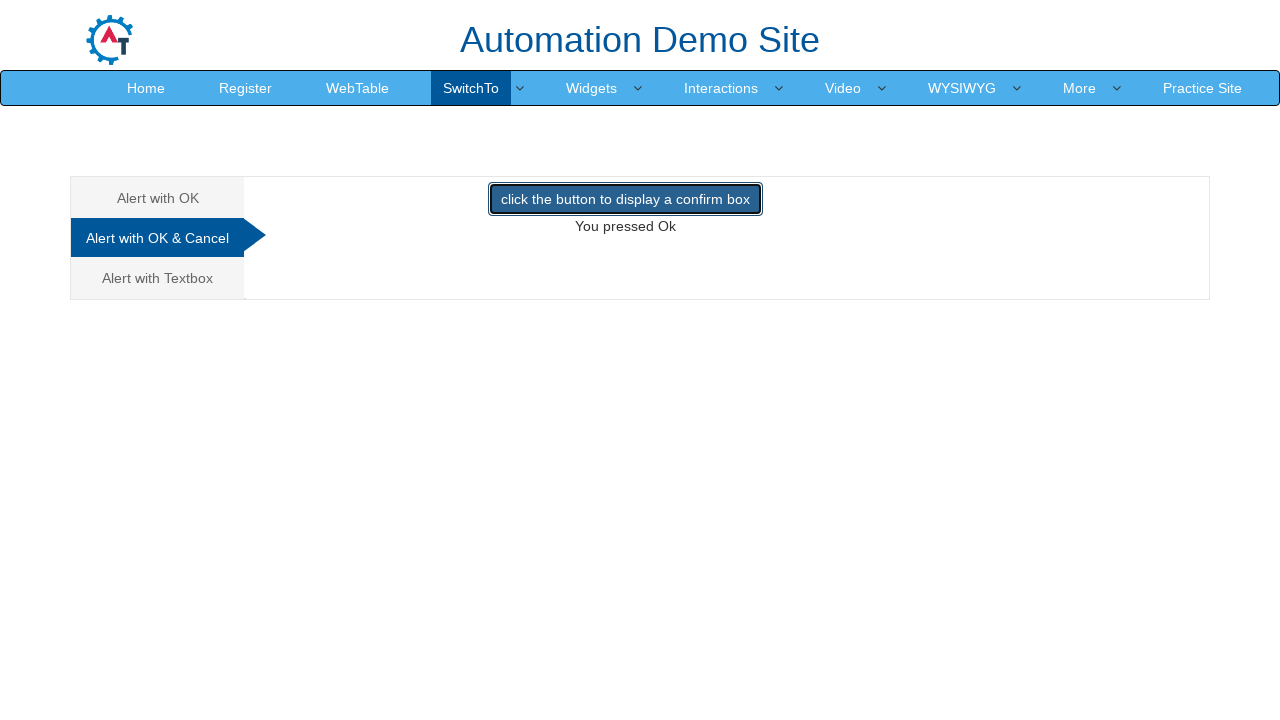

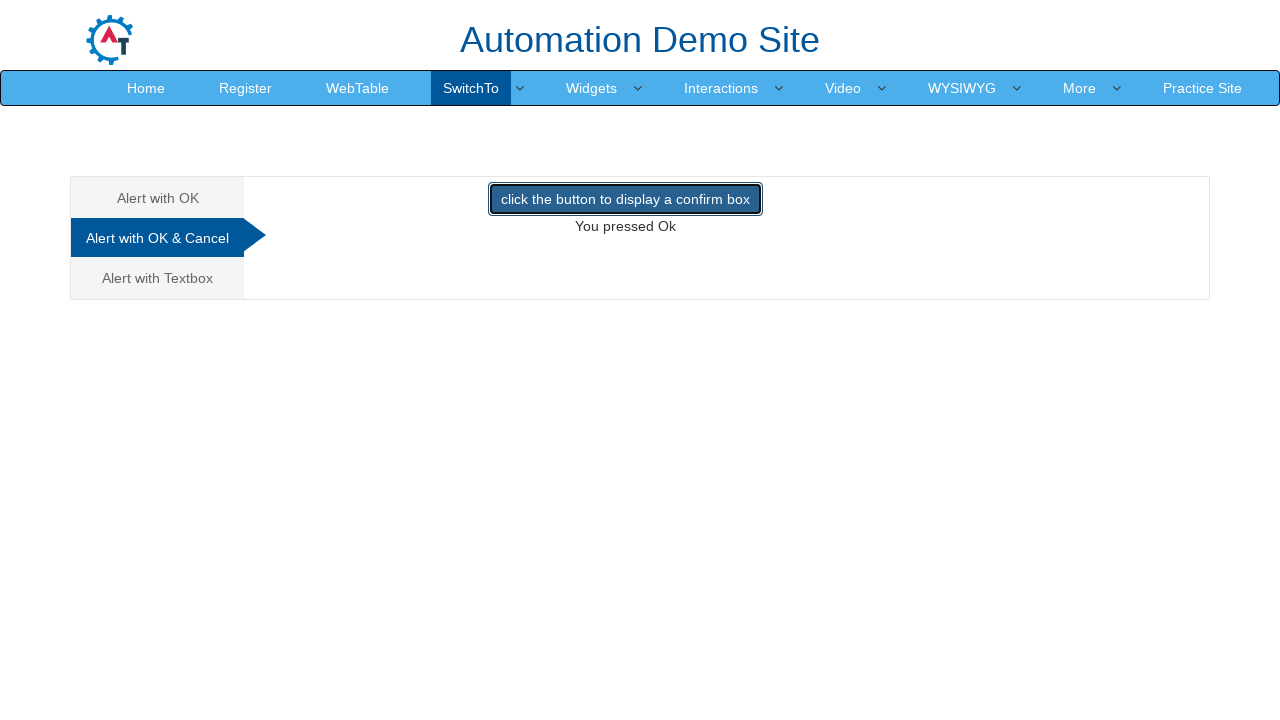